Navigates to YouTube and verifies that the page has loaded by checking the URL contains expected text

Starting URL: https://www.youtube.com

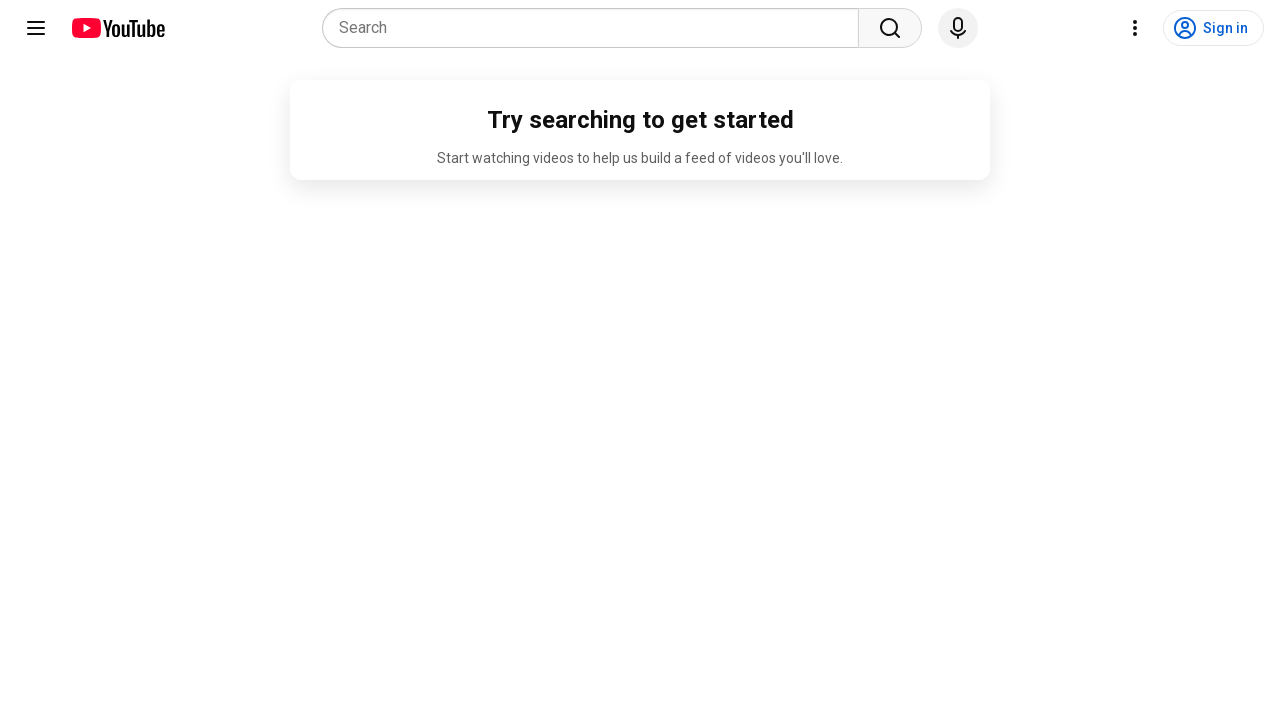

Navigated to YouTube homepage
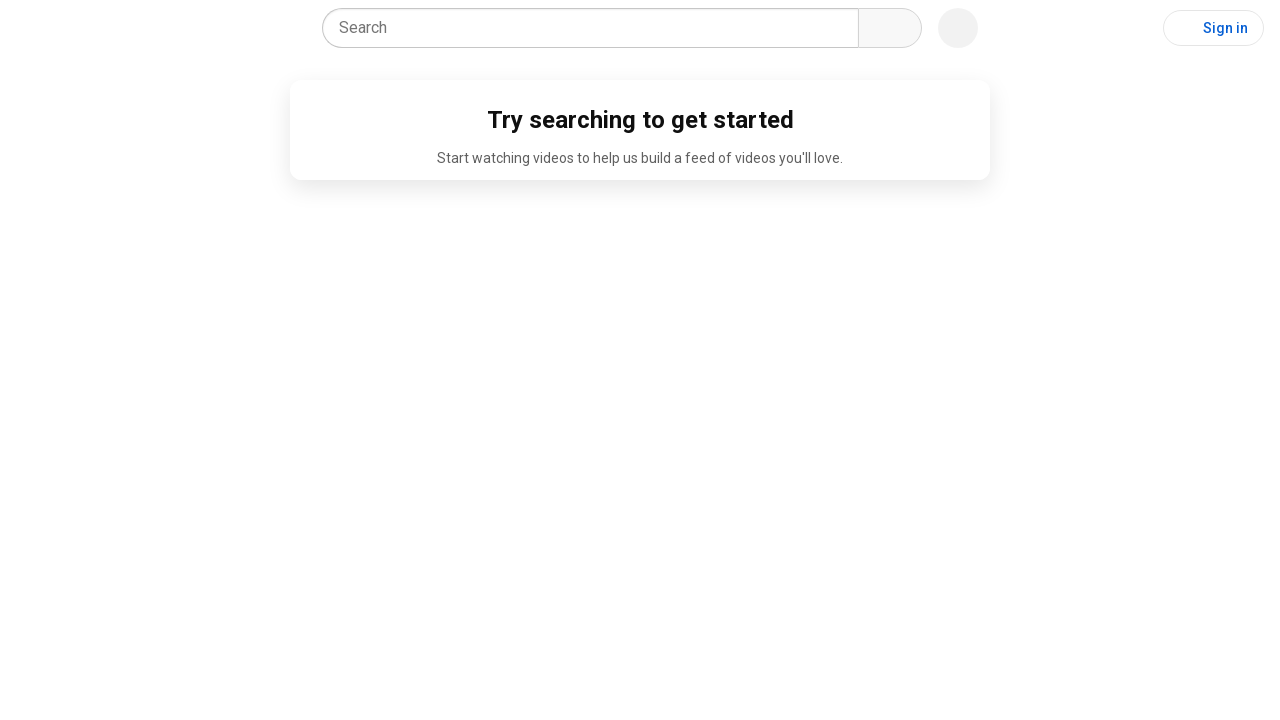

Verified that URL contains 'youtube'
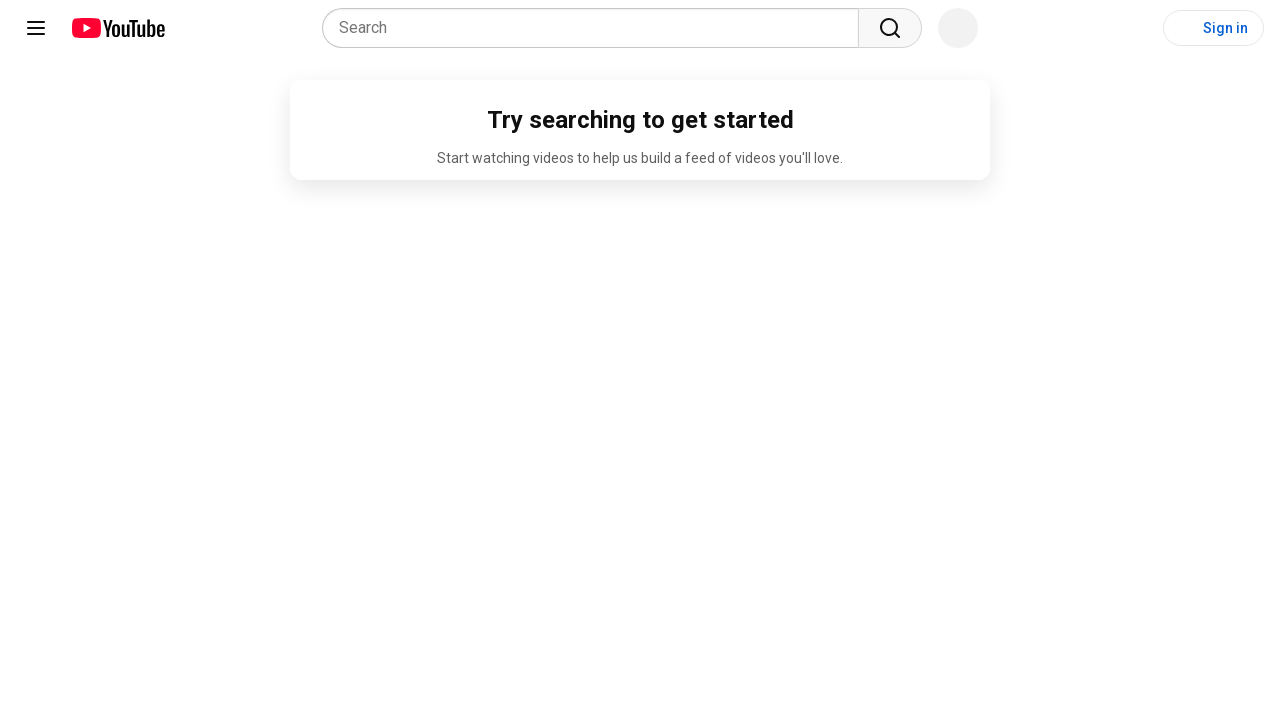

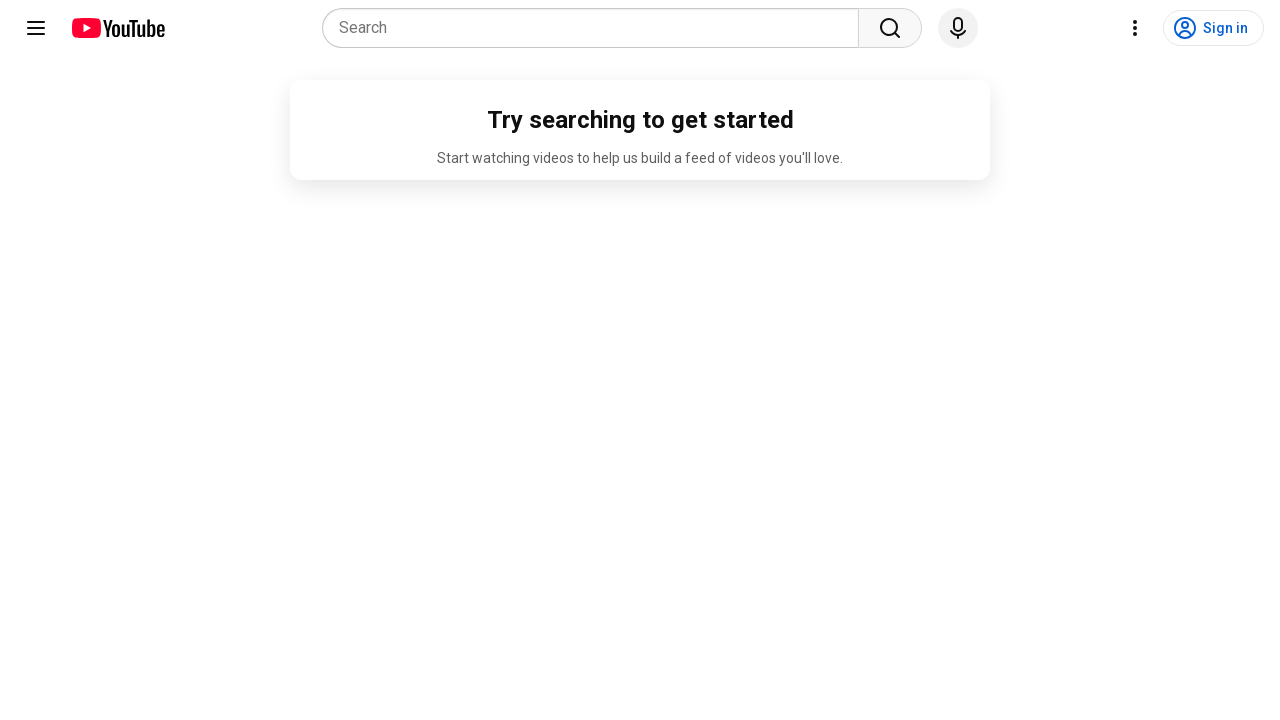